Tests a text box form by filling in full name, email, current address, and permanent address fields.

Starting URL: https://demoqa.com/text-box

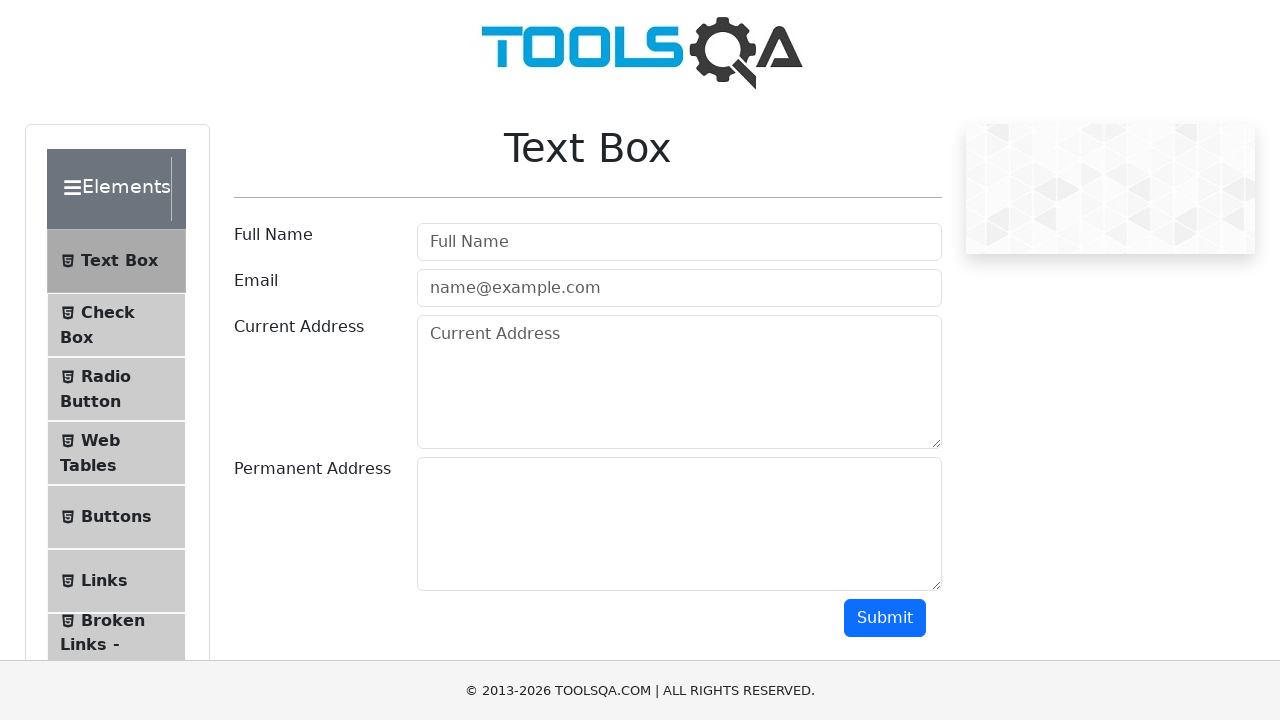

Filled full name field with 'Nguyen Thi Mai Dung' on input#userName
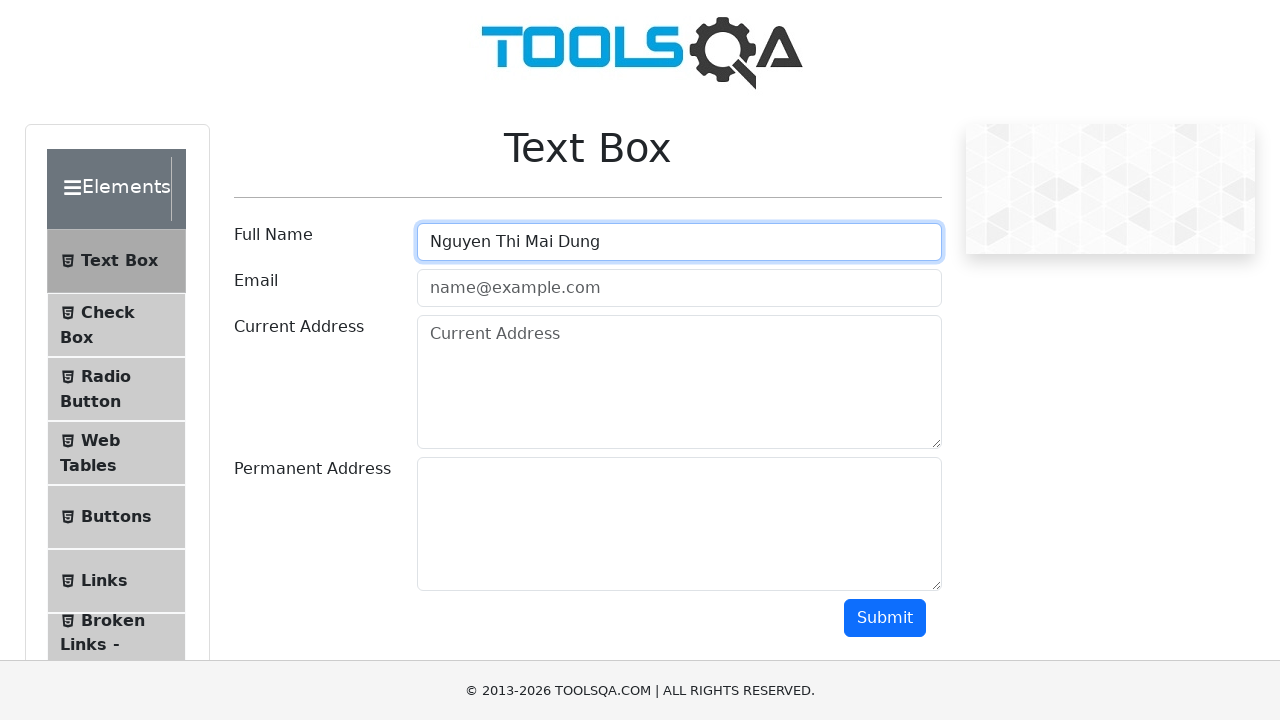

Filled email field with 'maidung@gmail.com' on input#userEmail
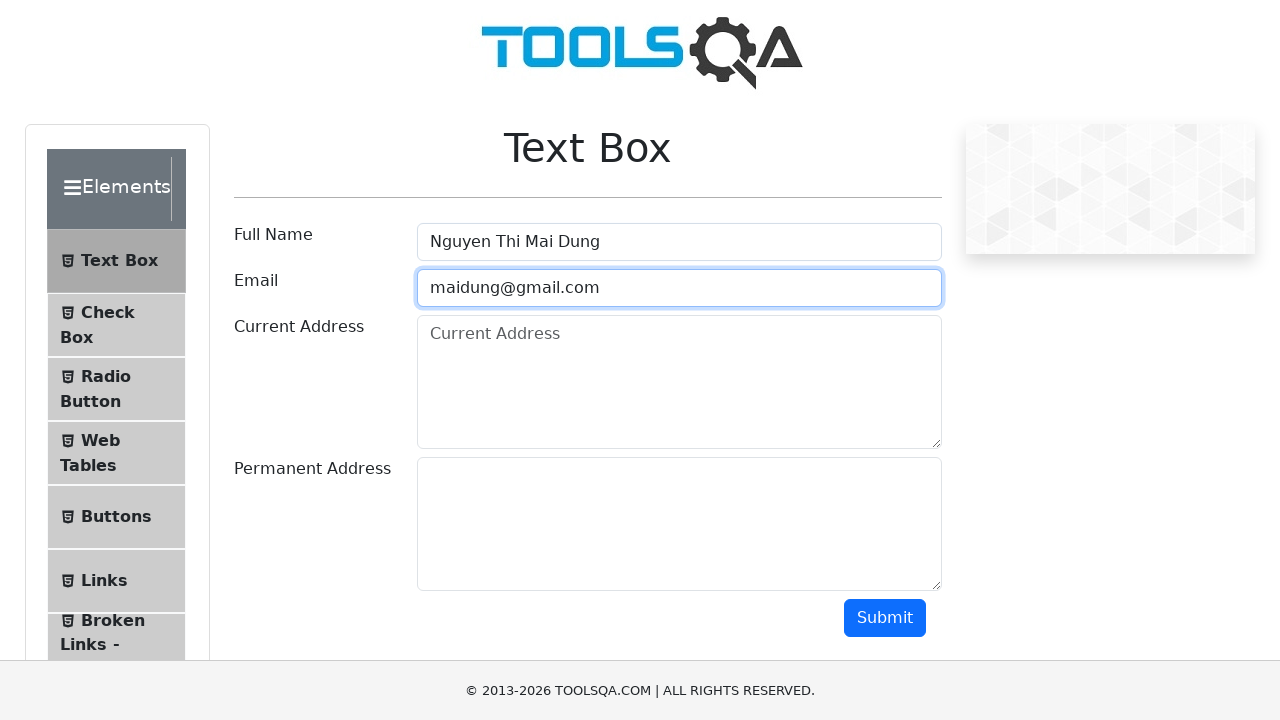

Filled current address field with 'Tran Cung' on textarea#currentAddress
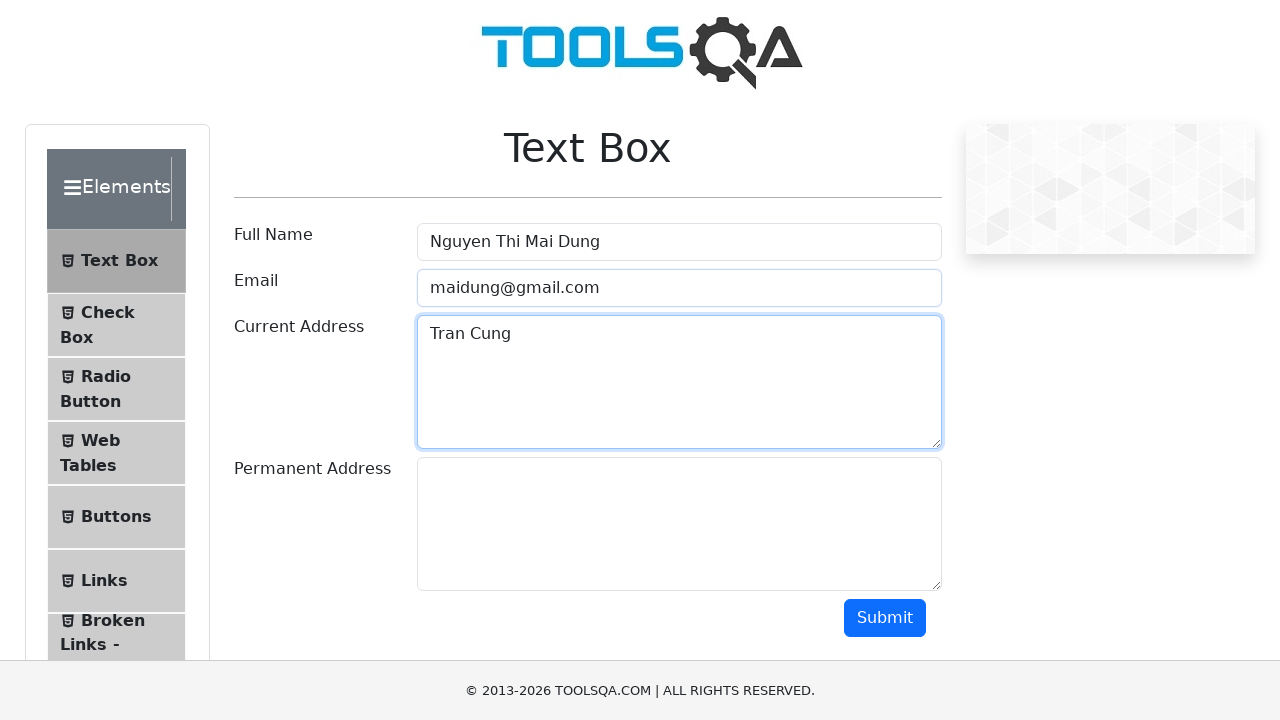

Filled permanent address field with 'Vinh Phuc' on textarea#permanentAddress
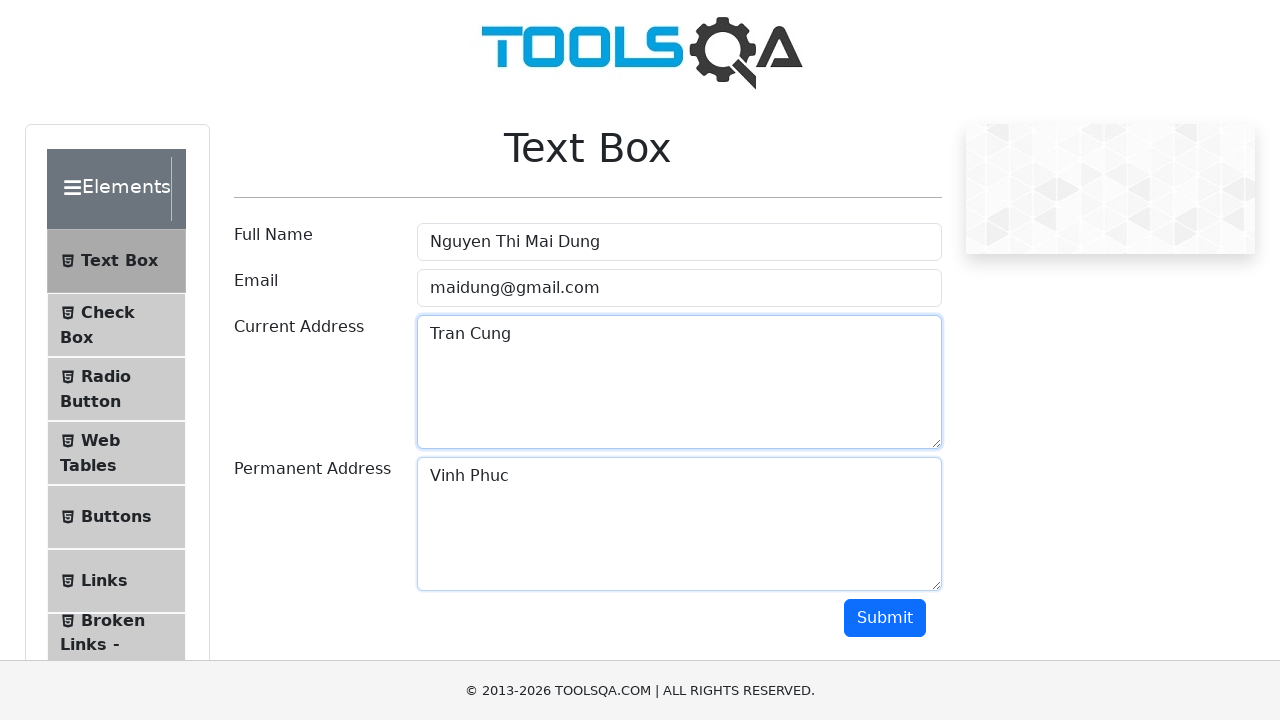

Verified full name field contains correct value
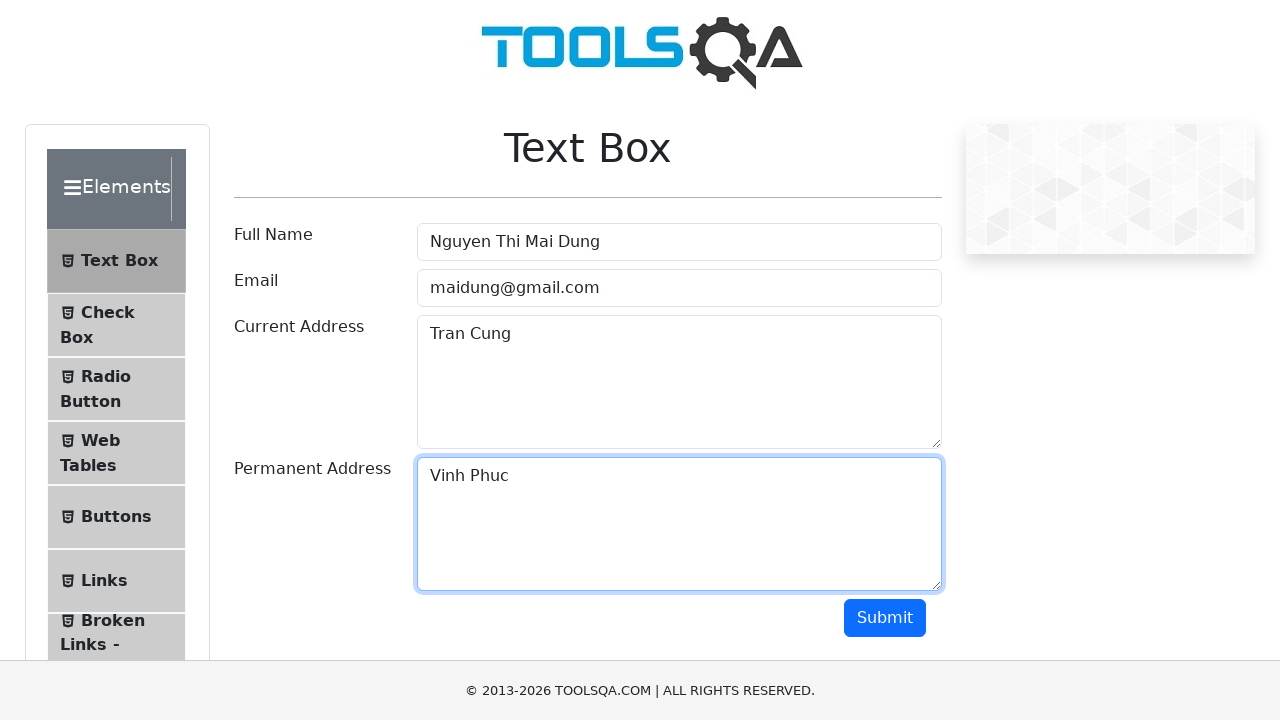

Verified email field contains correct value
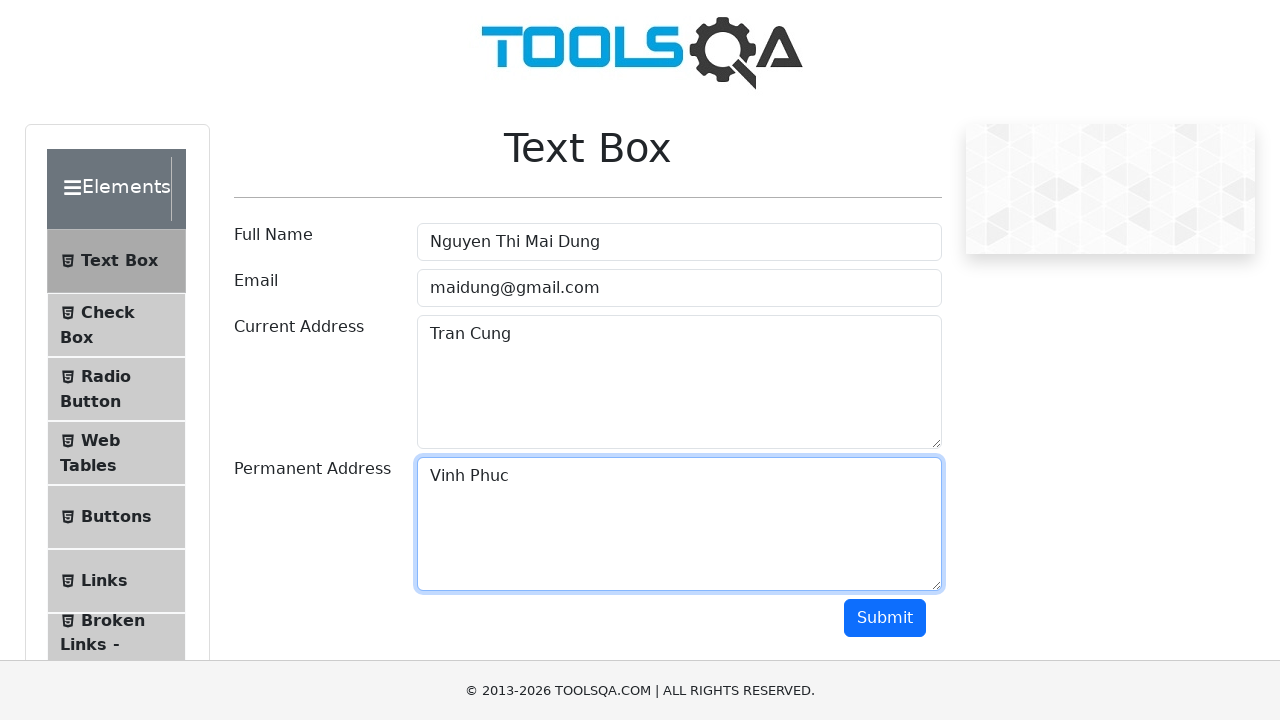

Verified current address field contains correct value
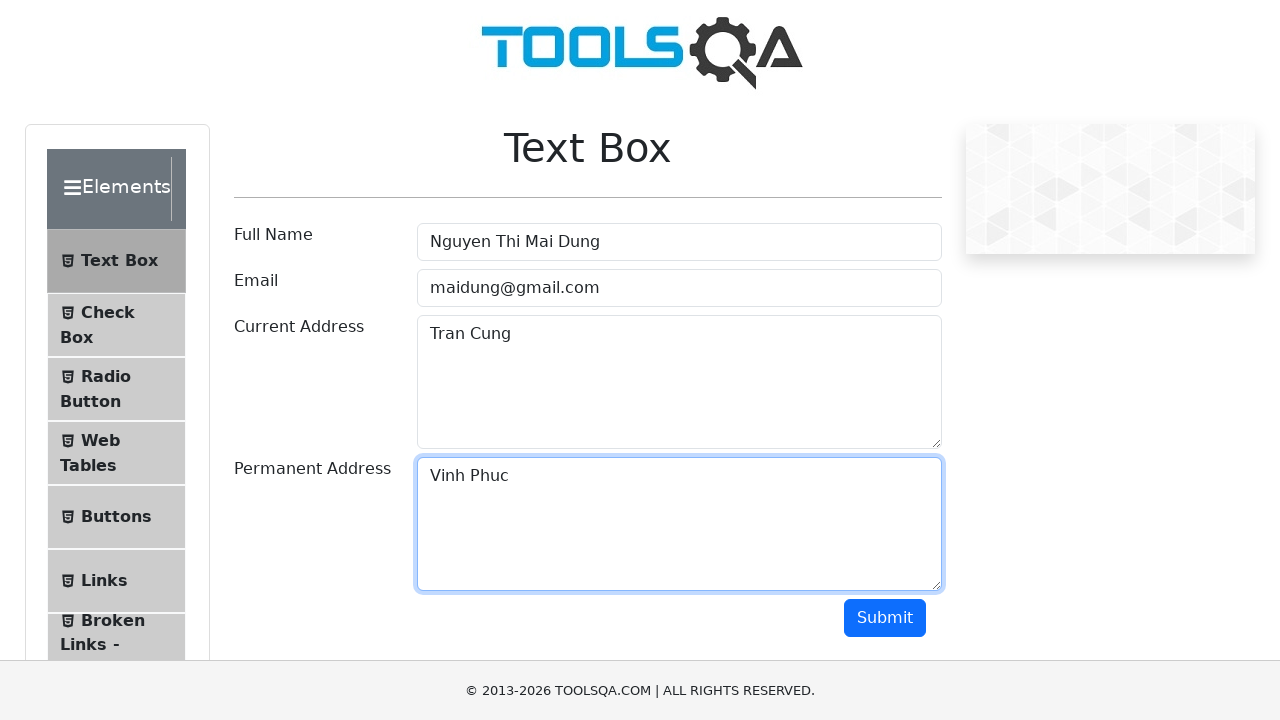

Verified permanent address field contains correct value
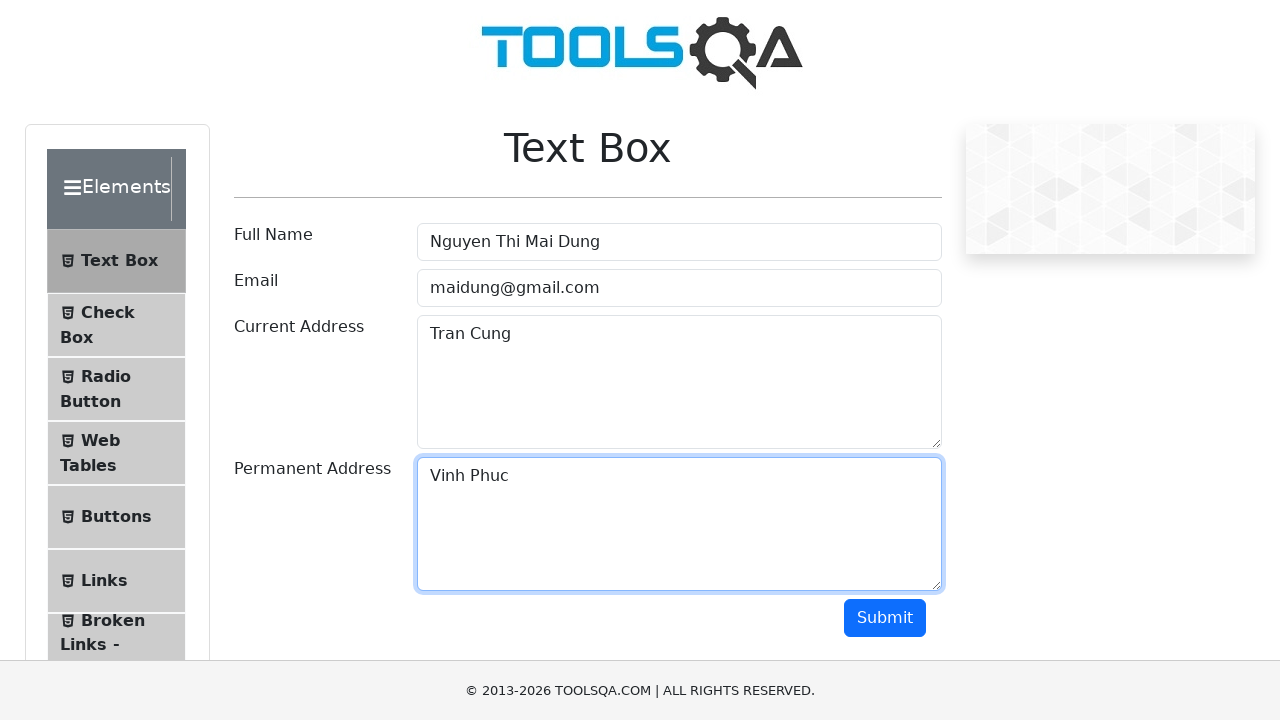

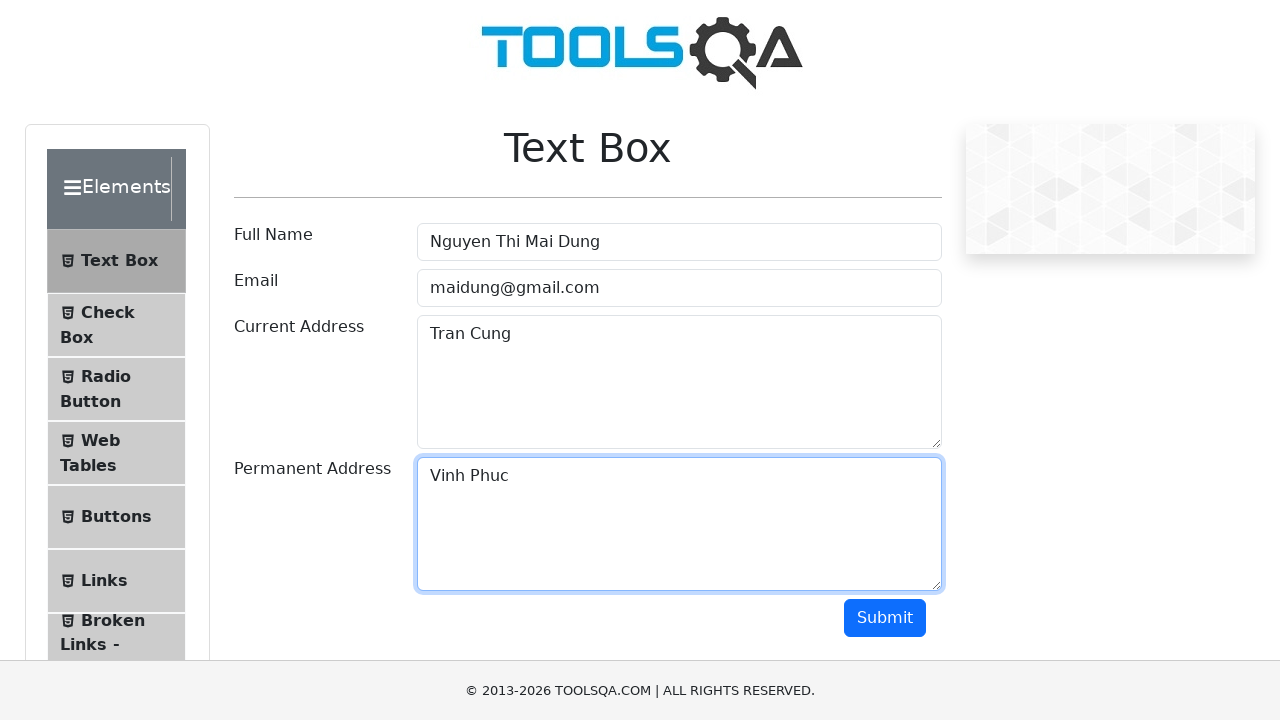